Tests a verify button click on a page with implicit wait, clicking the verify button and checking for a successful verification message

Starting URL: http://suninjuly.github.io/wait1.html

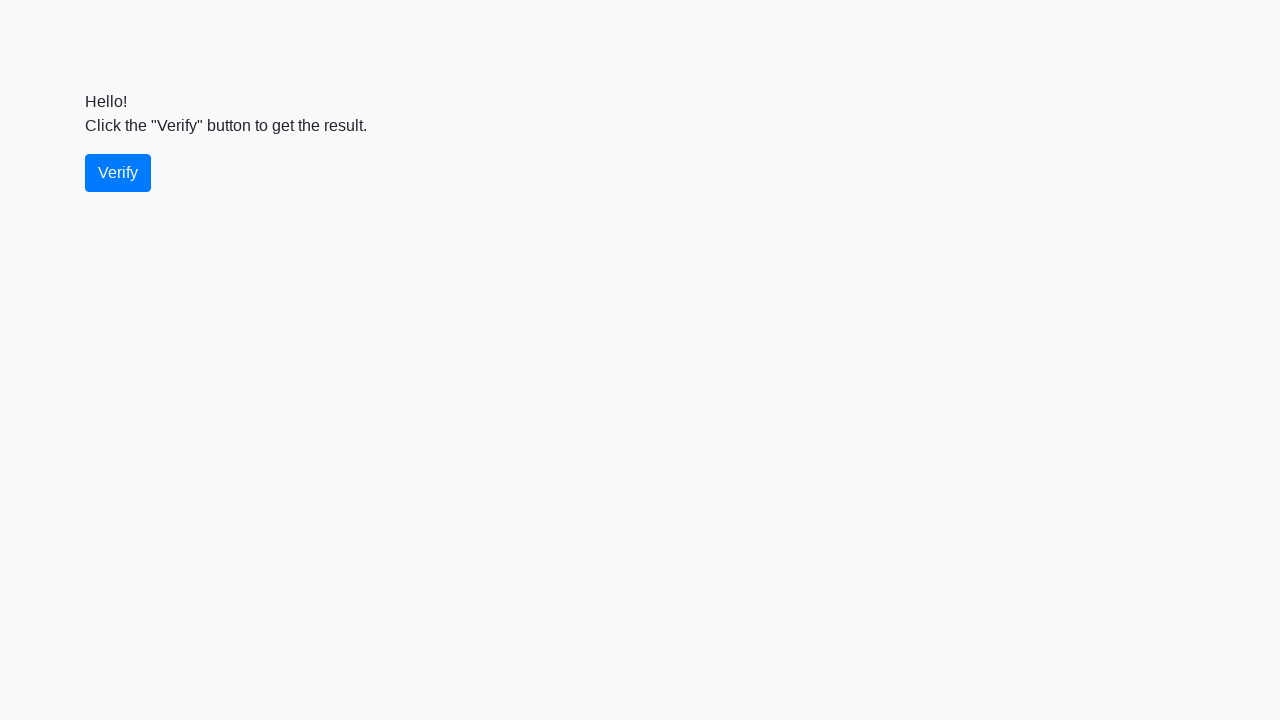

Clicked the verify button at (118, 173) on #verify
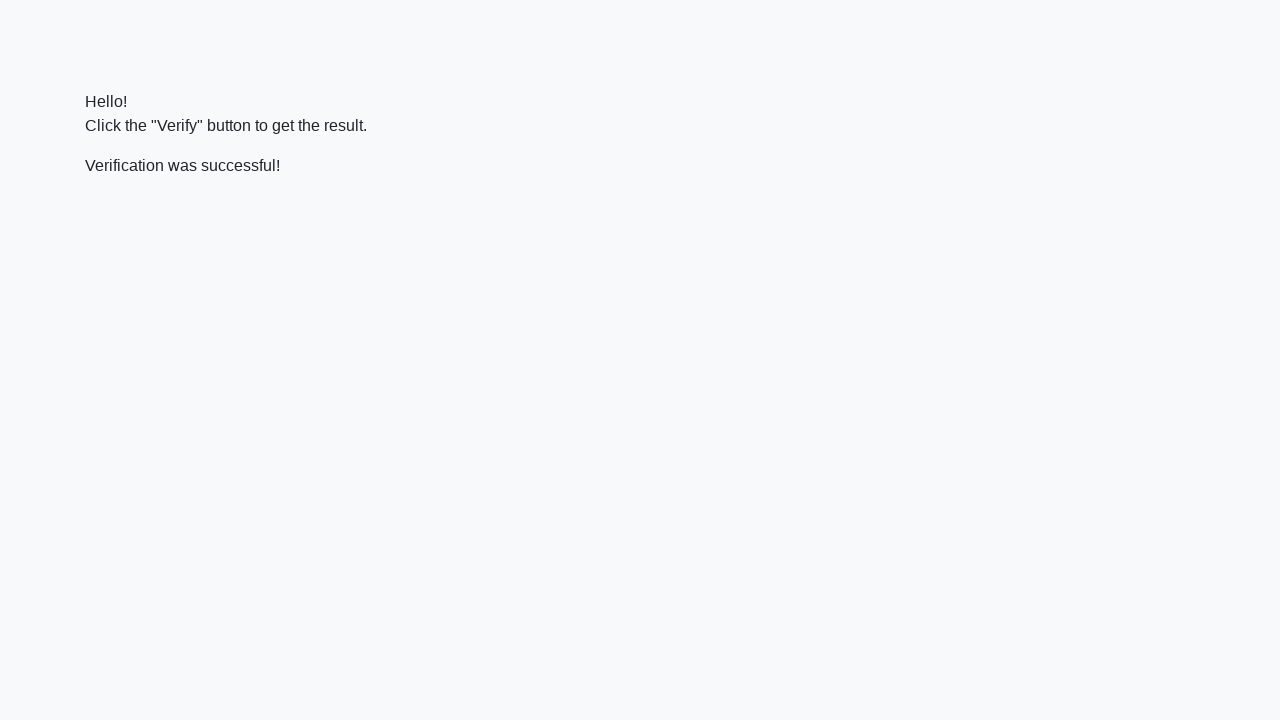

Waited for verification message to appear
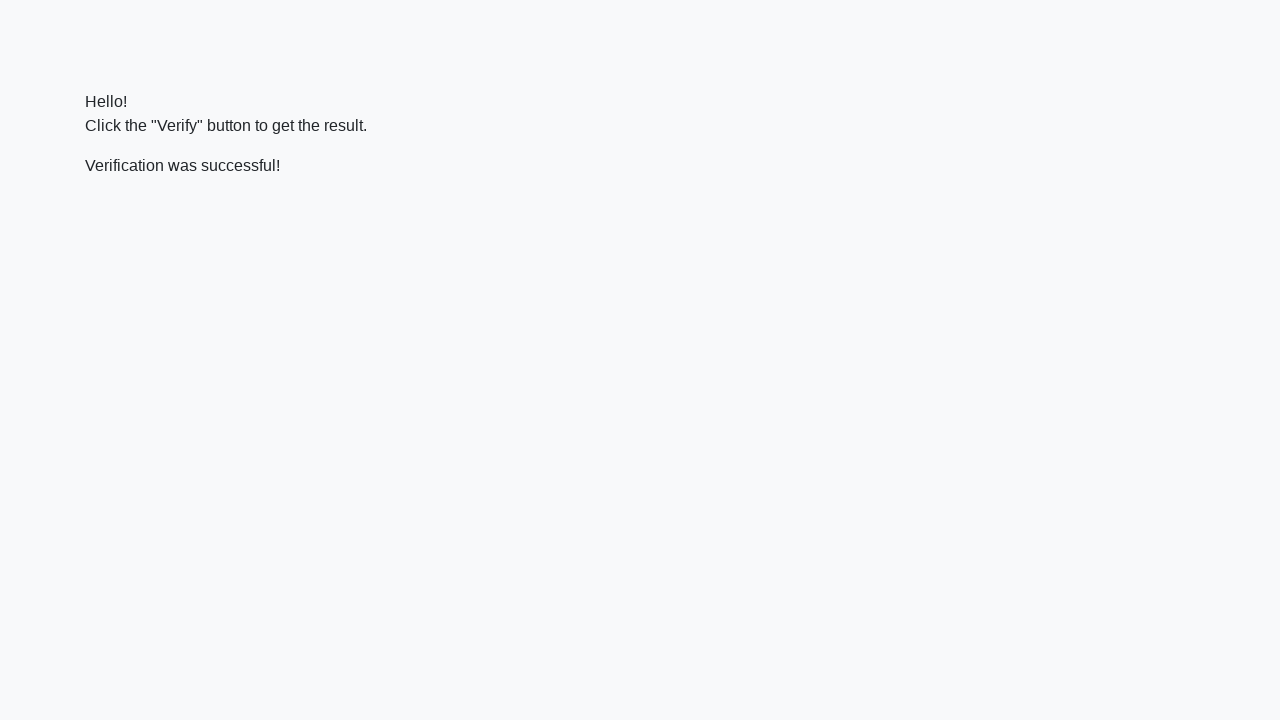

Verified that success message contains 'successful'
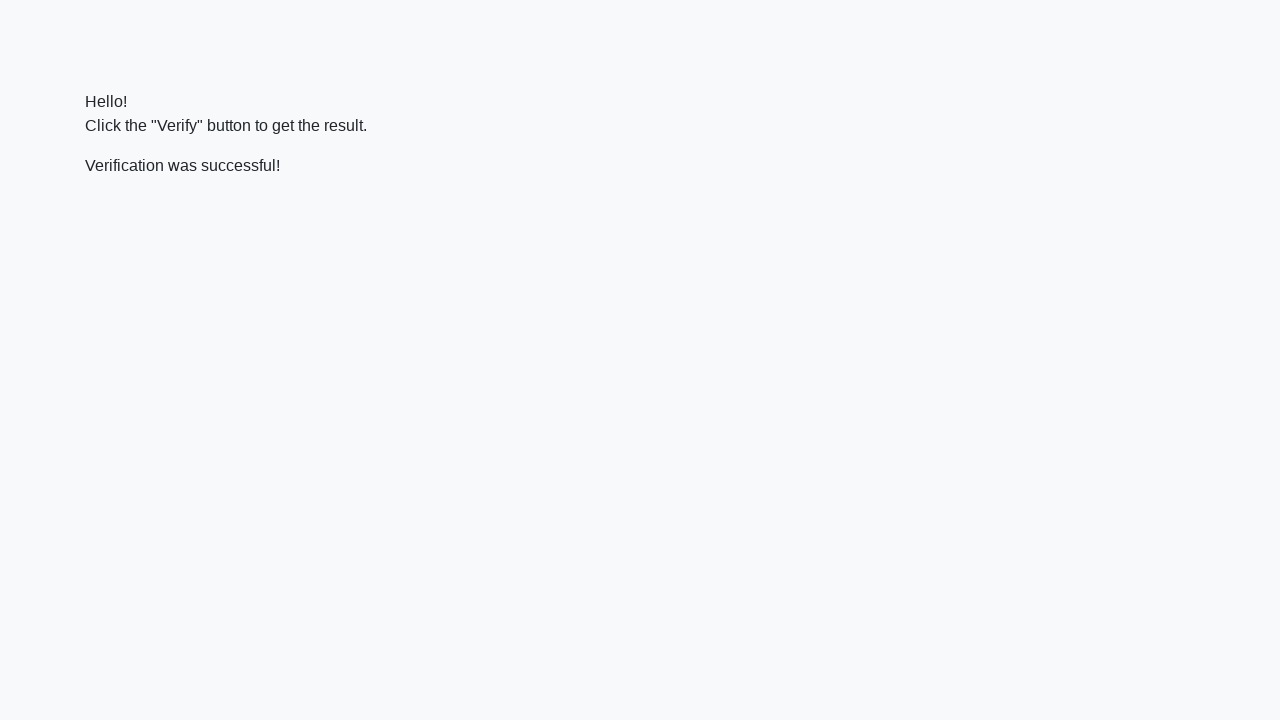

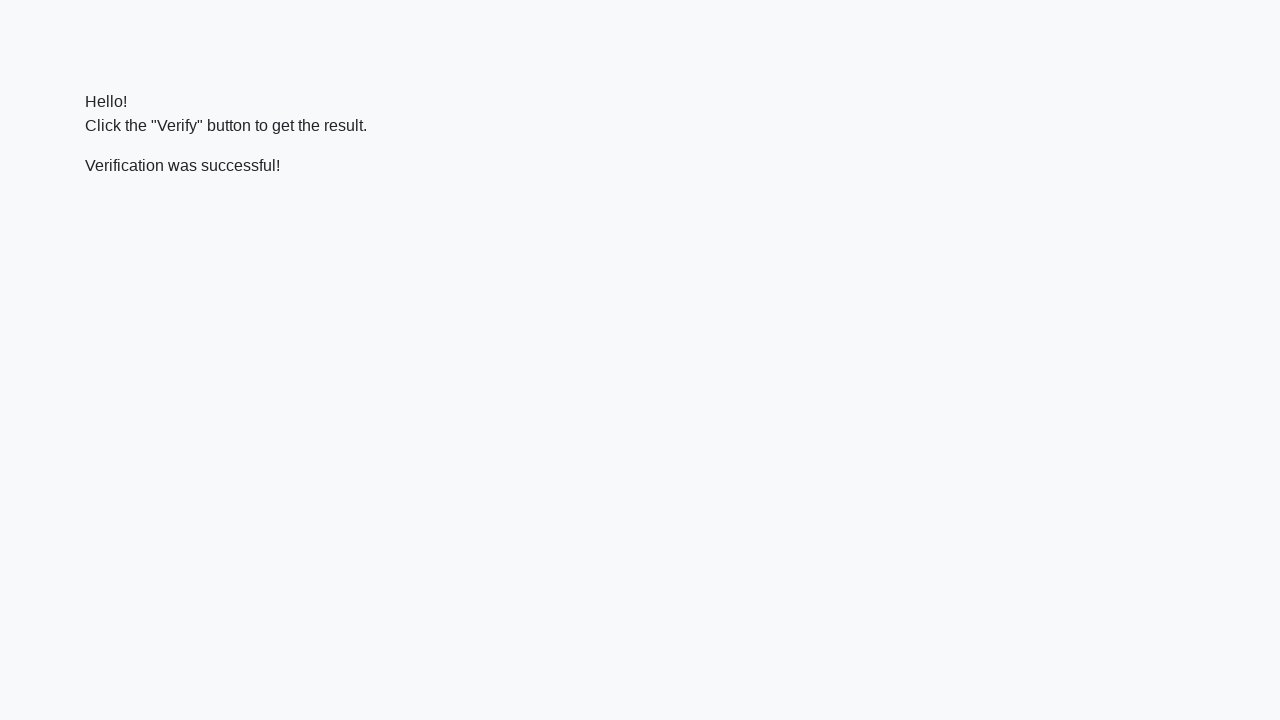